Tests adding custom HTTP headers to requests by setting extra headers and navigating to a page that displays request headers

Starting URL: https://manytools.org/http-html-text/http-request-headers/

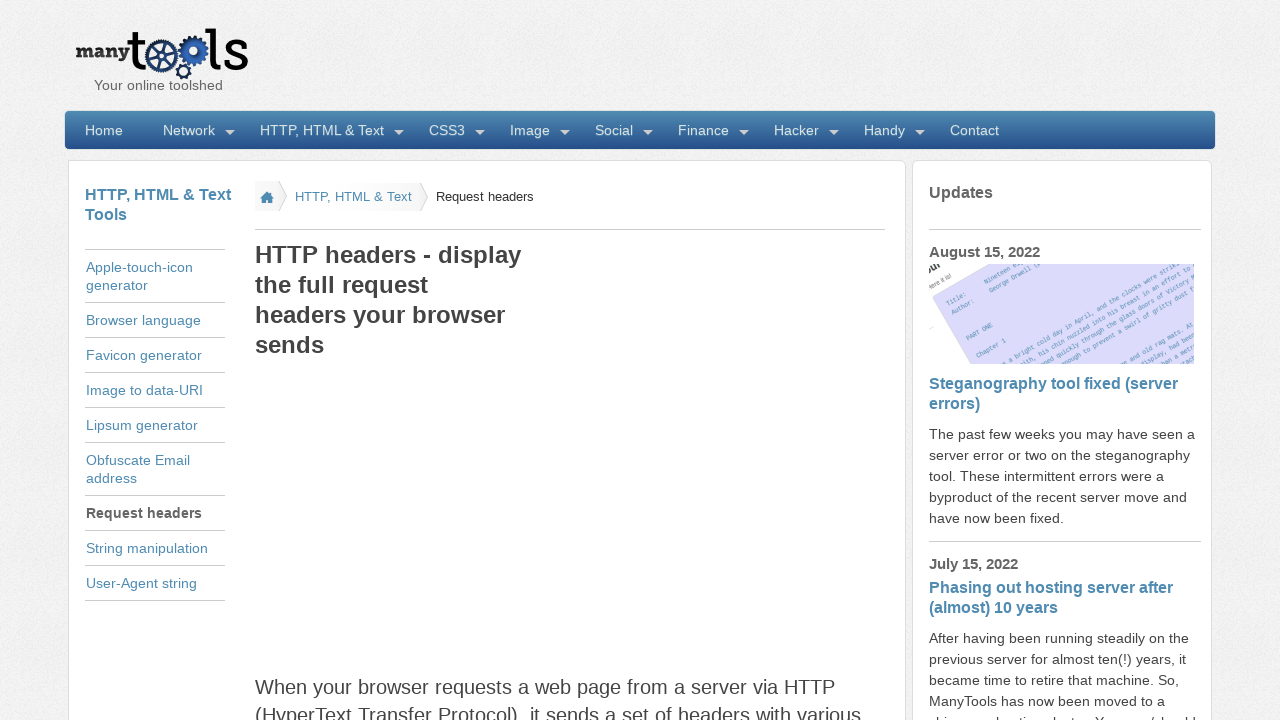

Waited for initial page load to complete
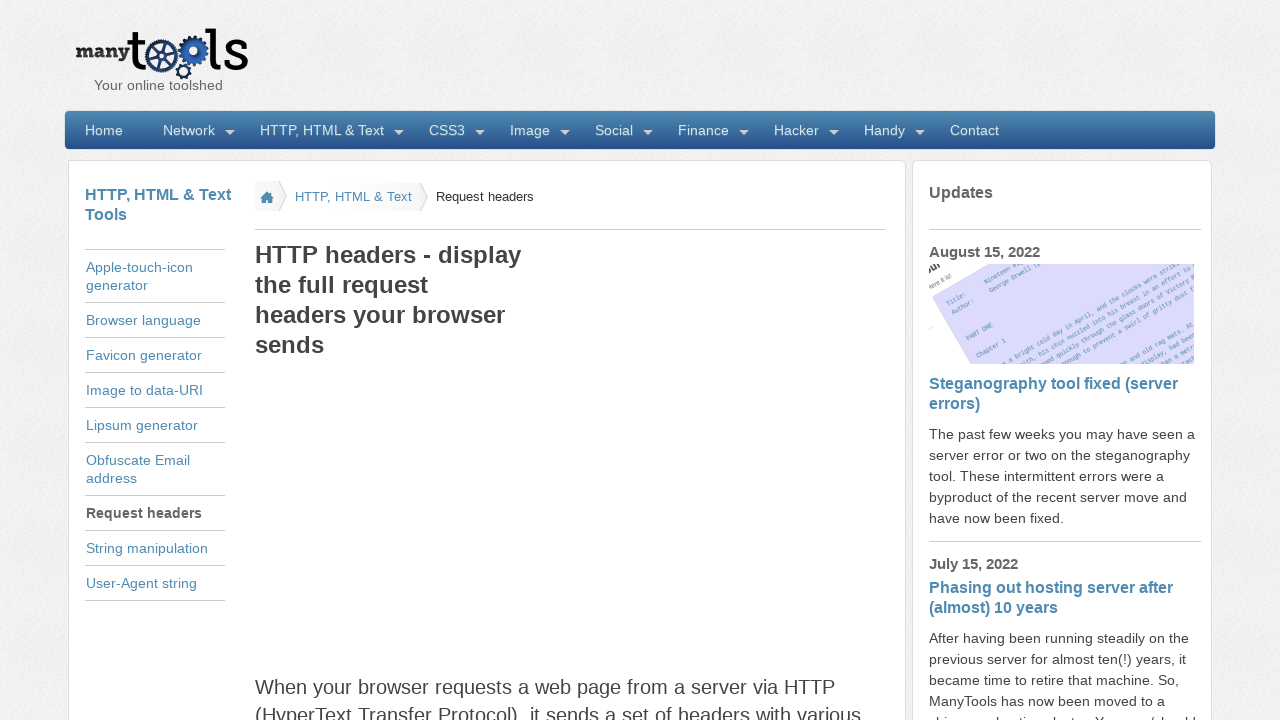

Set extra HTTP header 'meetup: STUGRM' for subsequent requests
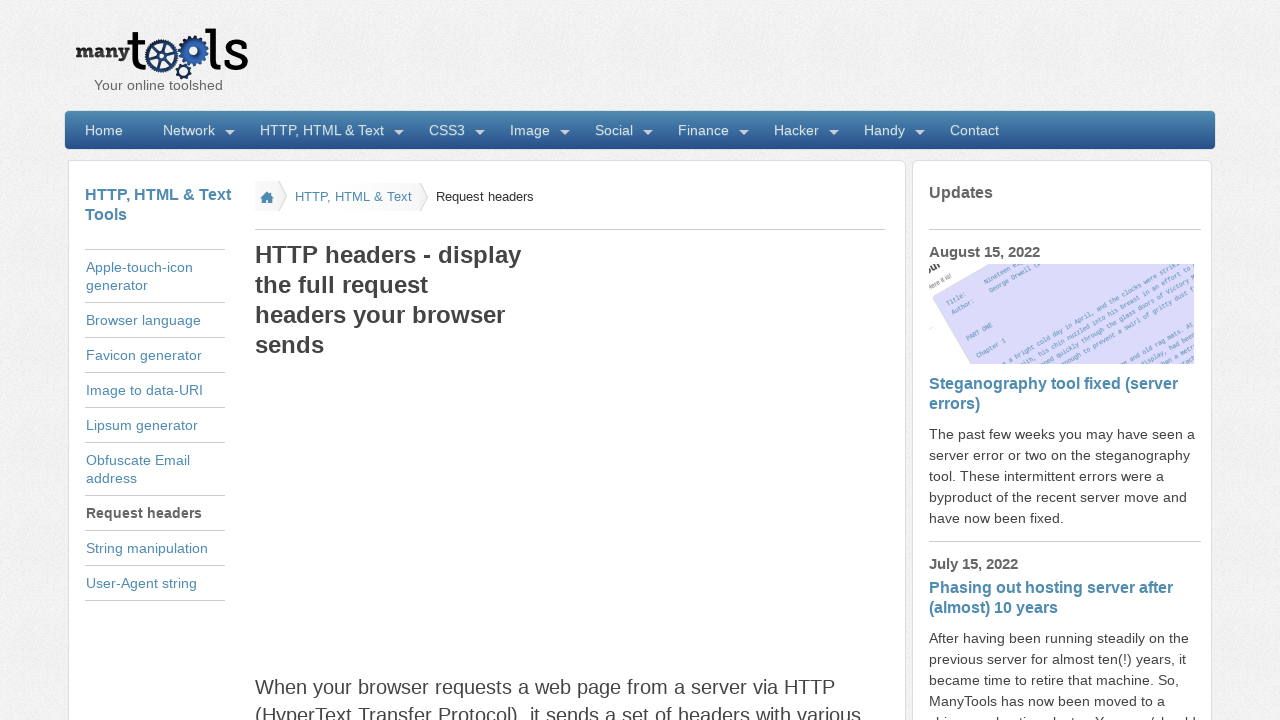

Reloaded page to send requests with custom headers
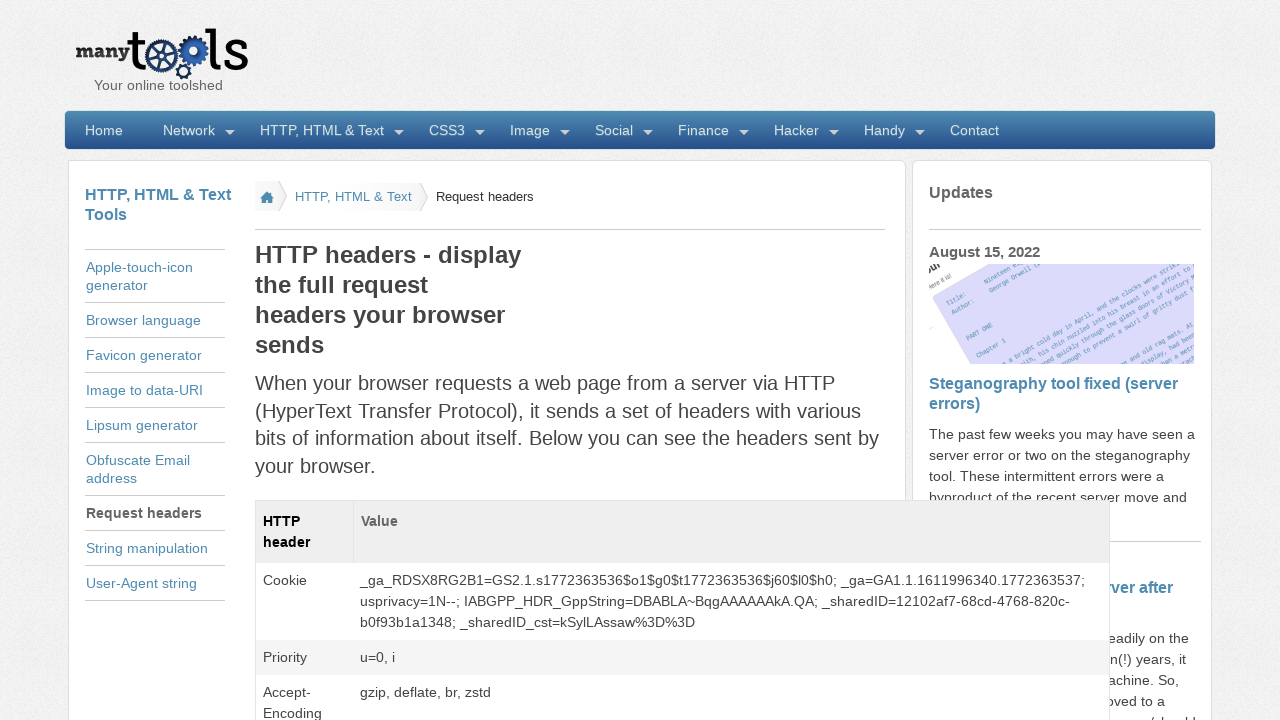

Waited for page reload to complete with networkidle state
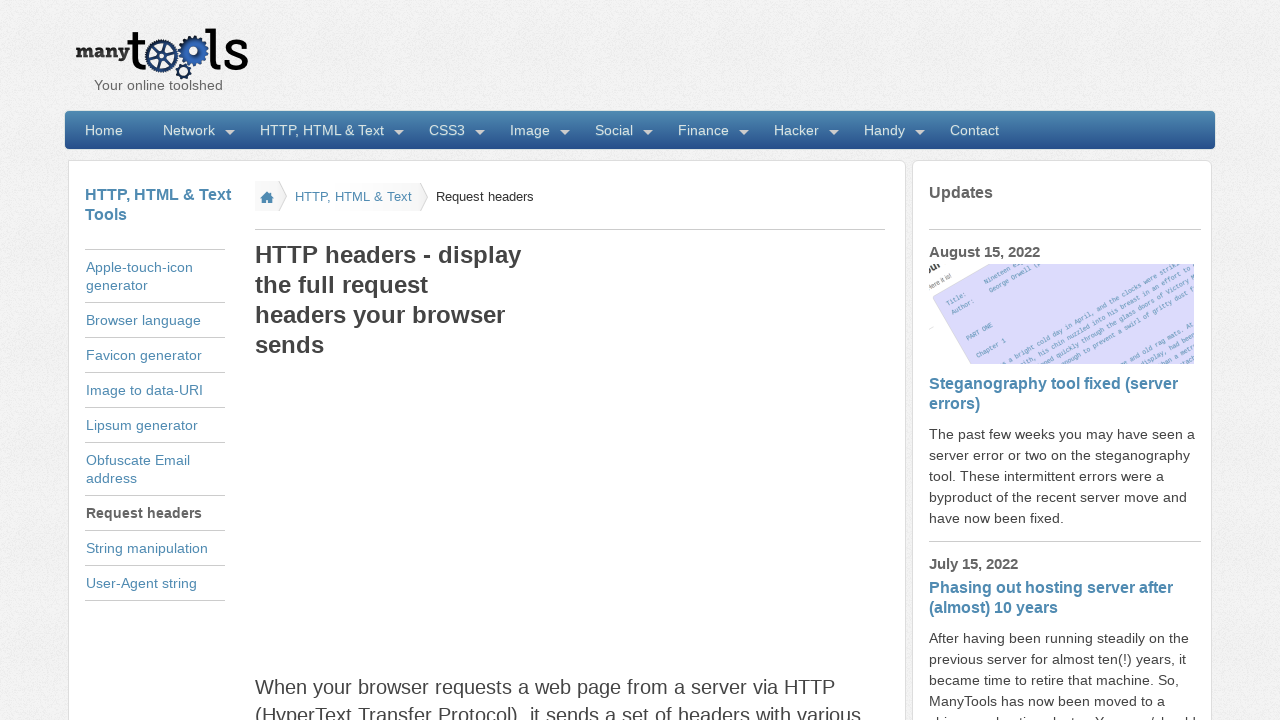

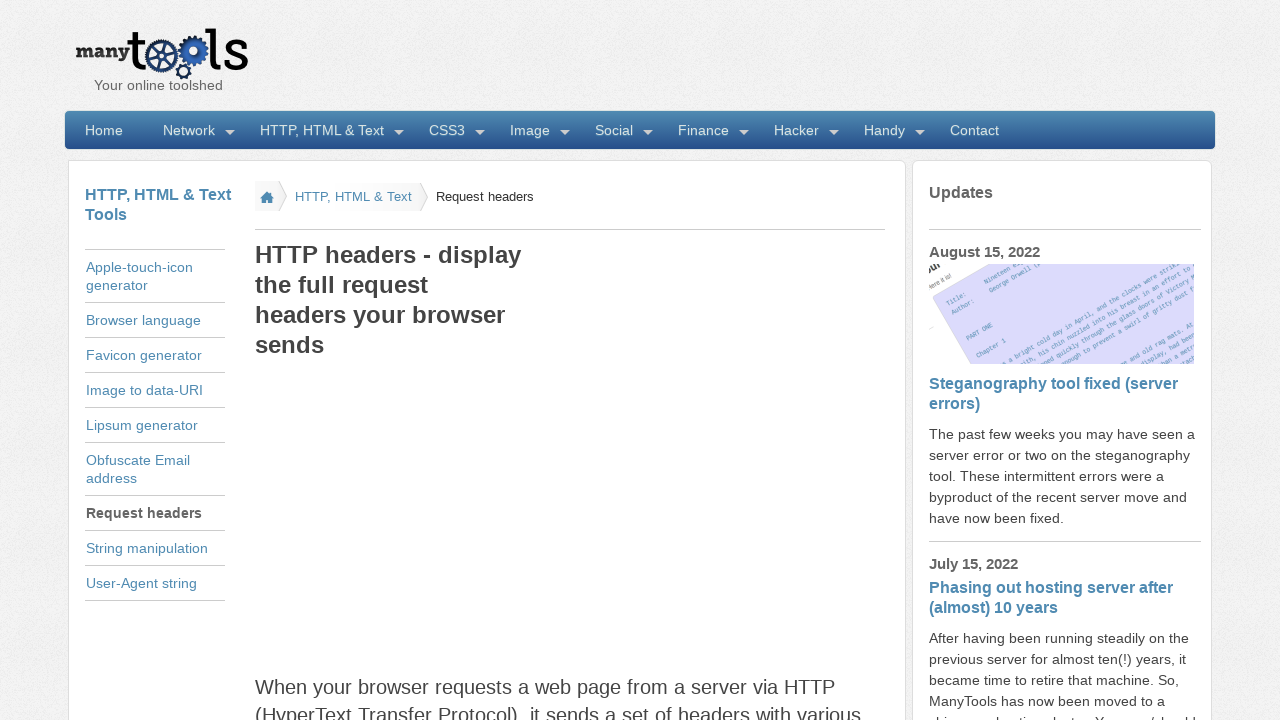